Tests keyboard key press functionality by locating an input field and pressing the arrow down key using keyboard actions

Starting URL: https://the-internet.herokuapp.com/key_presses

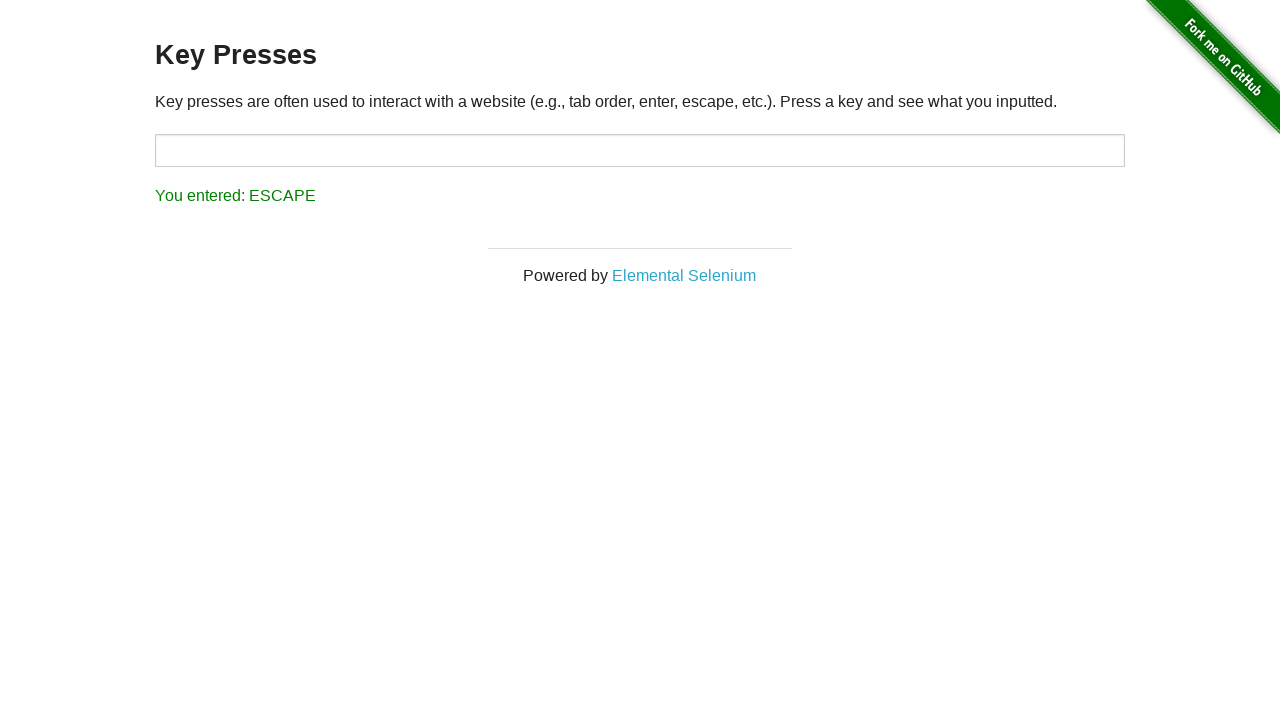

Clicked on target input field to focus it at (640, 150) on input#target
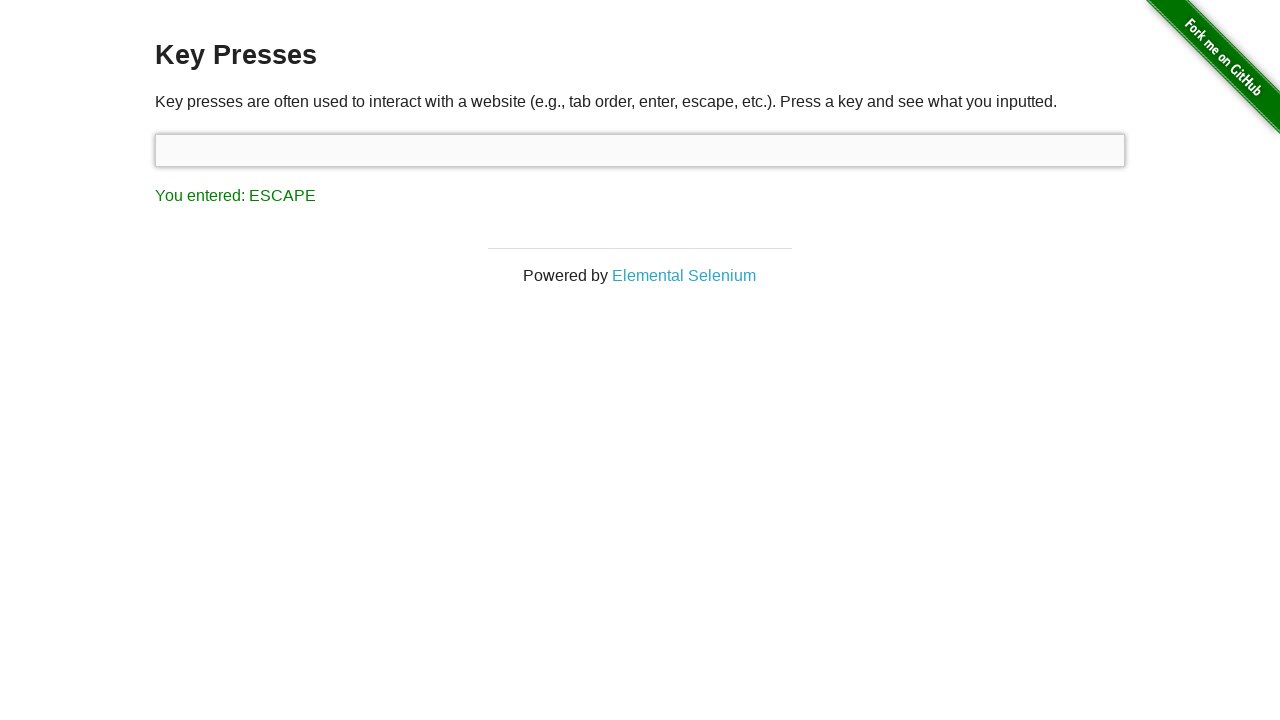

Pressed ArrowDown key
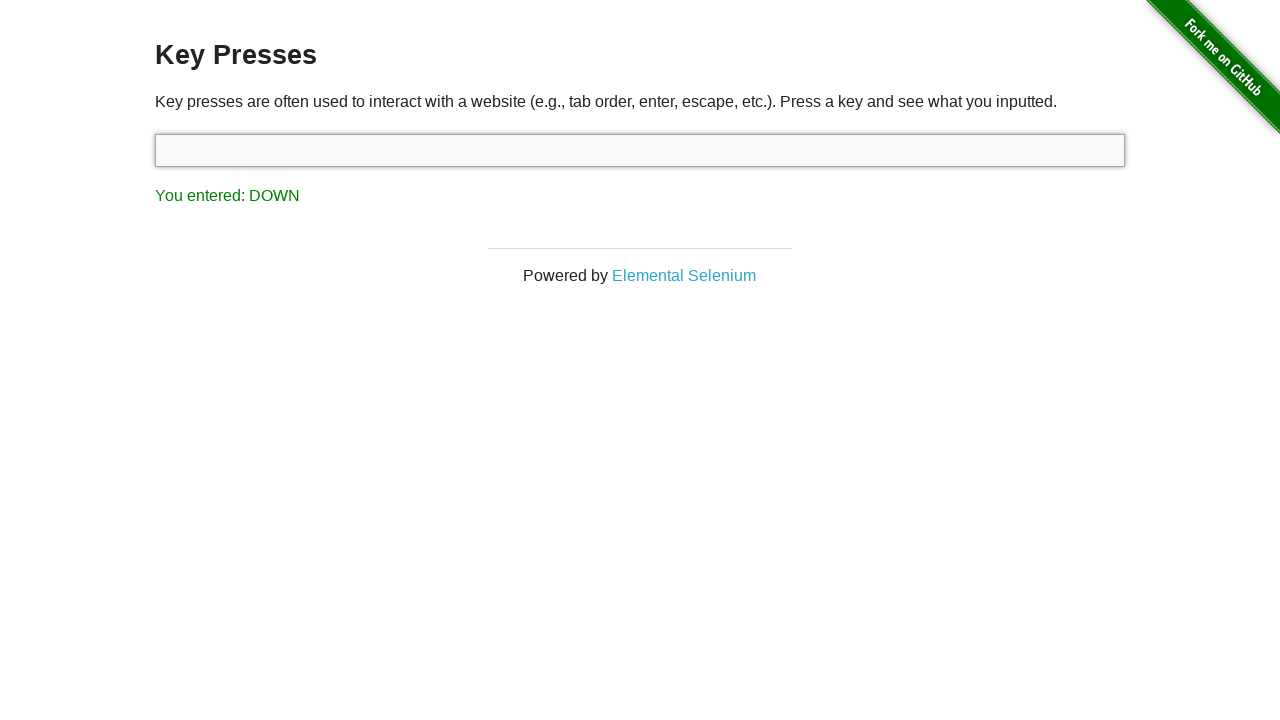

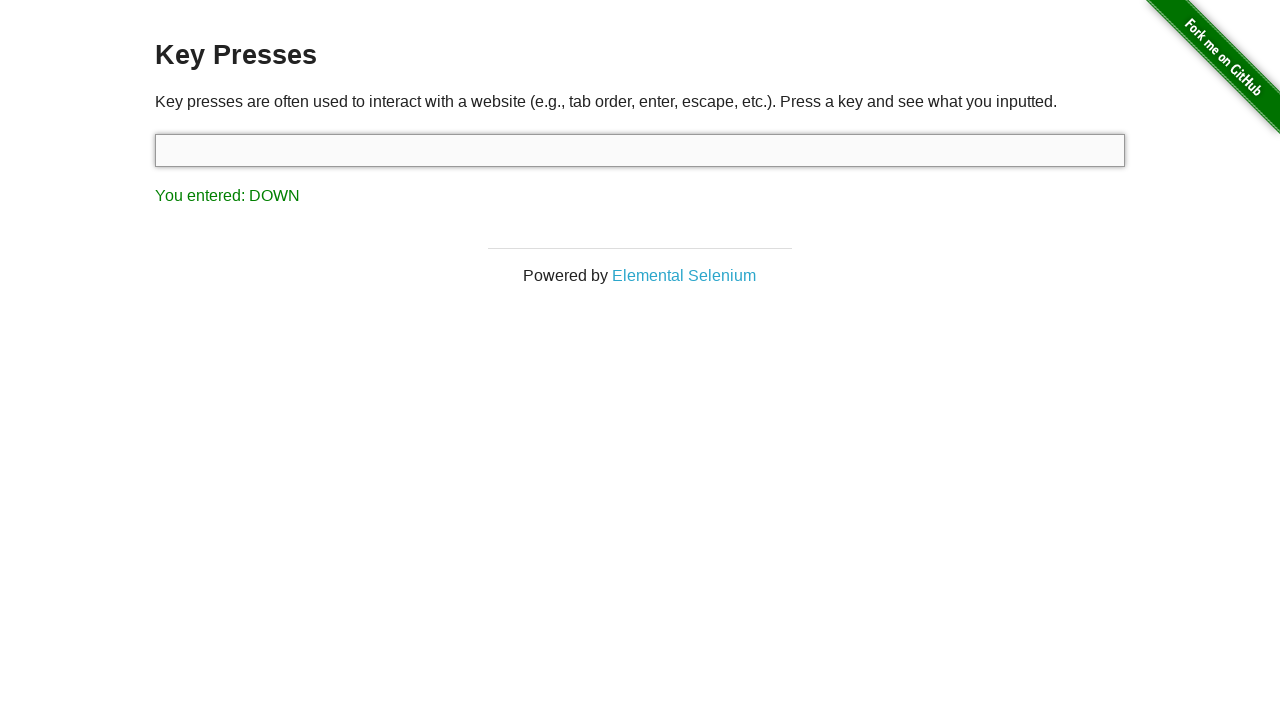